Tests the Turkish PTT postal code lookup functionality by navigating to the postal code query tab, selecting a city from the dropdown, selecting a district, selecting a neighborhood, and submitting the query to verify a postal code result appears.

Starting URL: https://postakodu.ptt.gov.tr

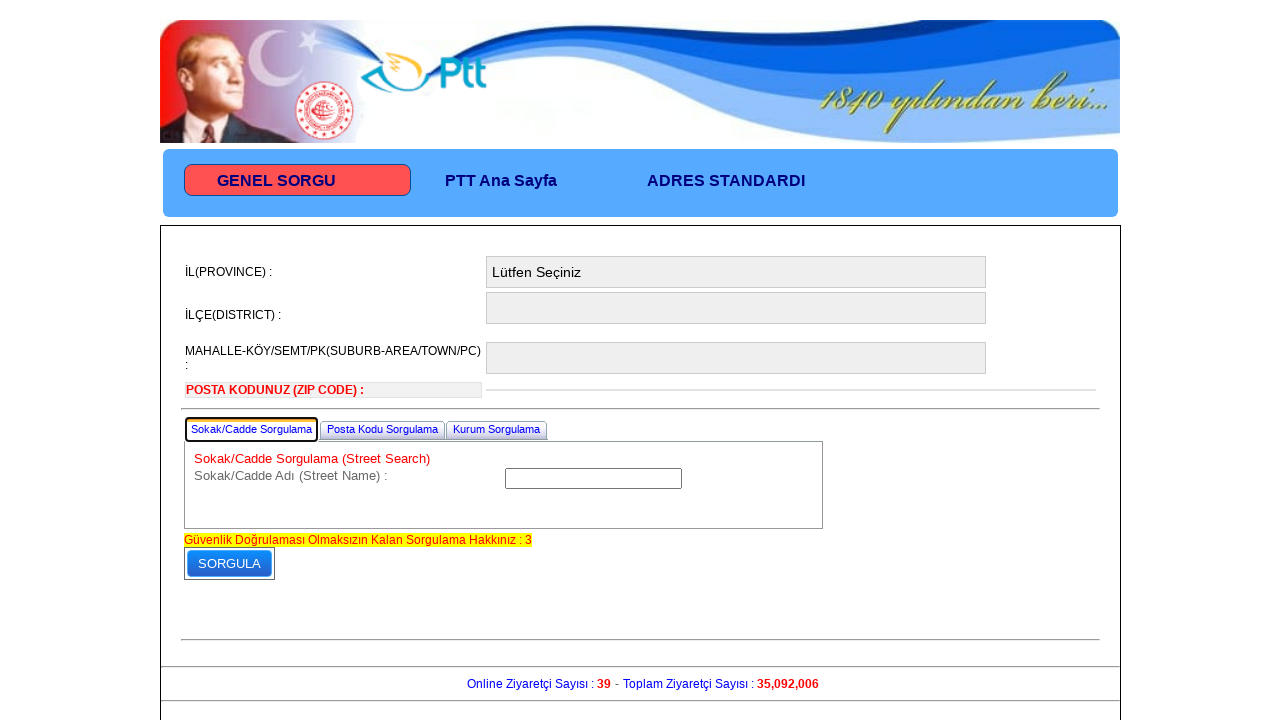

Waited for page to load with networkidle state
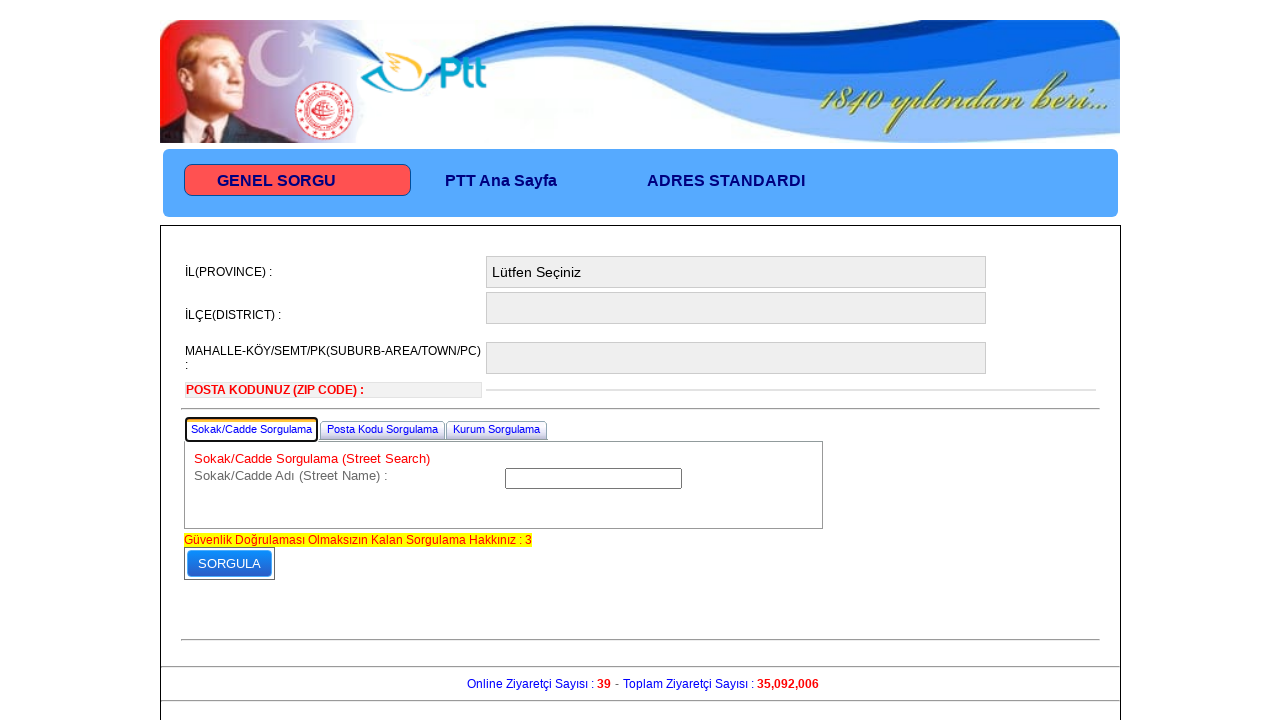

Clicked on 'Posta Kodu Sorgulama' (Postal Code Query) tab at (382, 429) on text=Posta Kodu Sorgulama >> nth=0
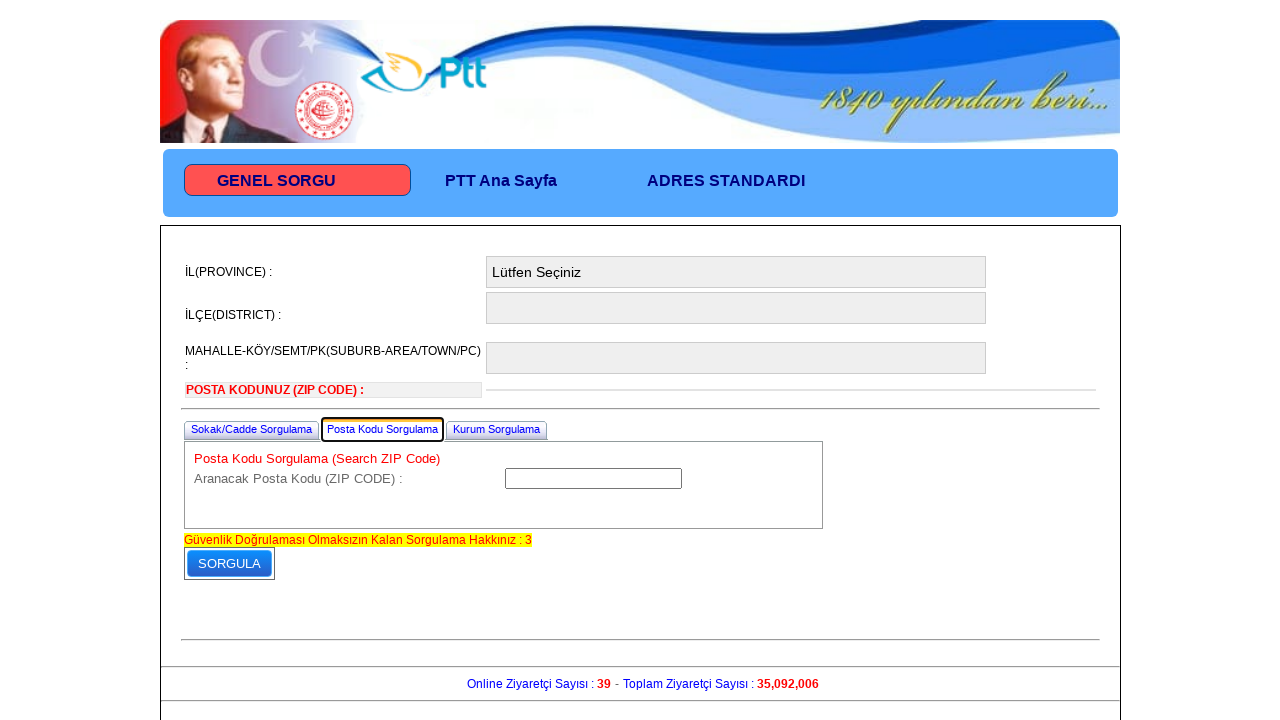

Waited 3 seconds for tab to load
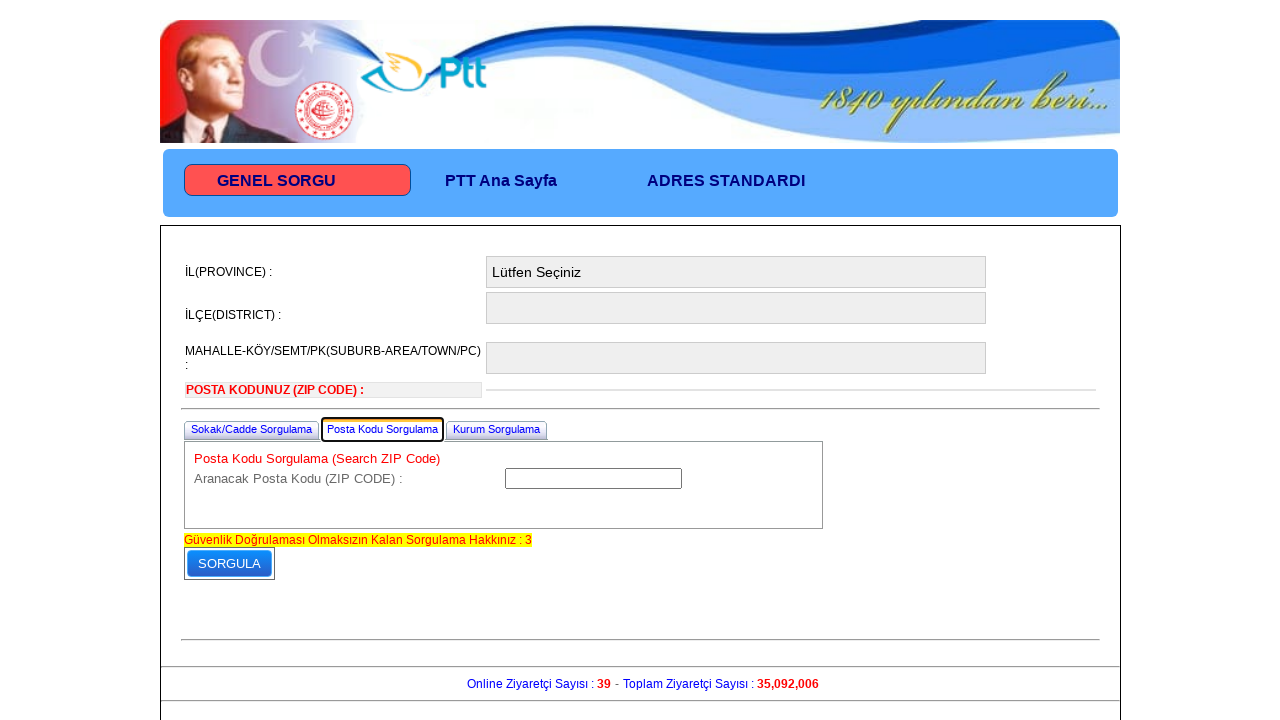

City dropdown selector loaded
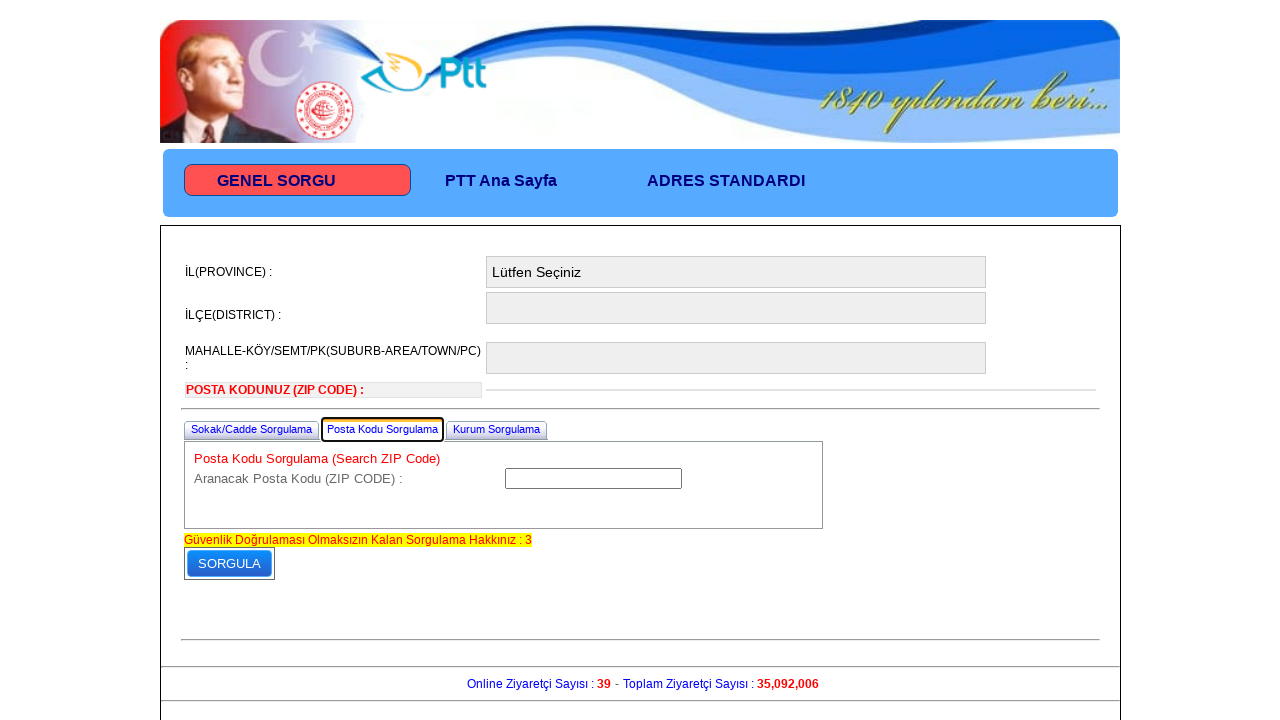

Evaluated city dropdown to find first valid option (value: 1)
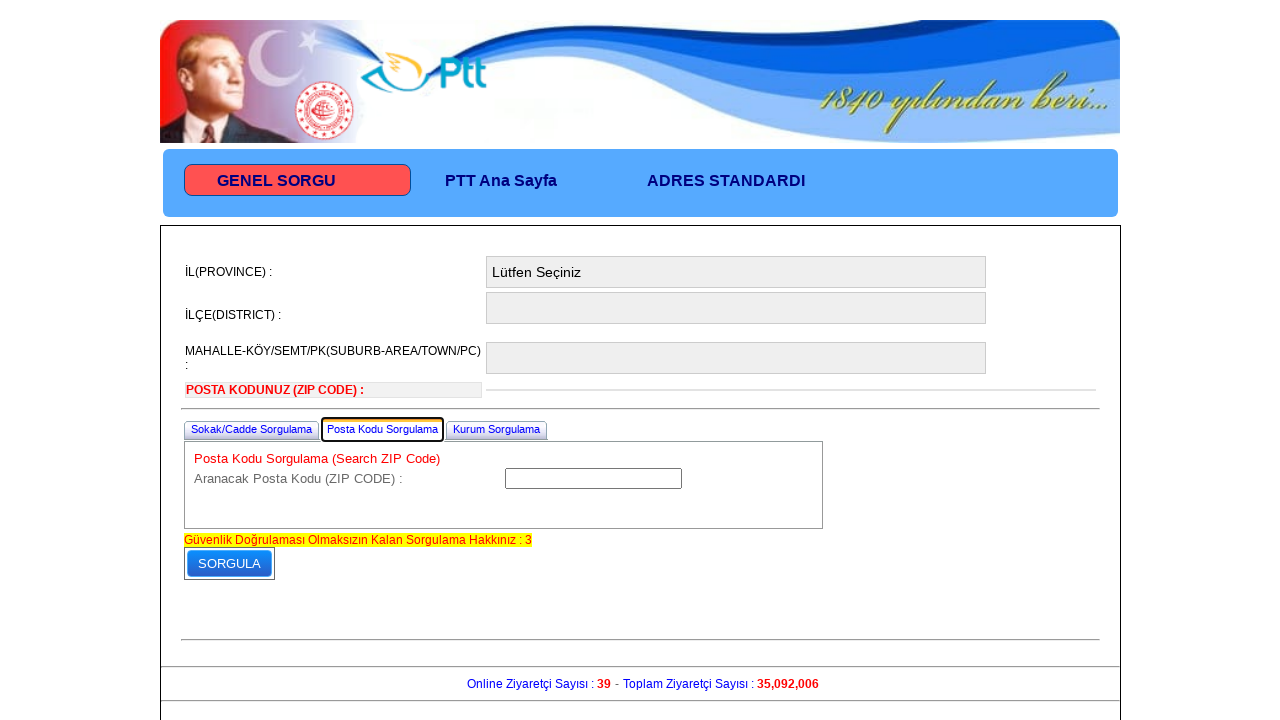

Selected city with value '1' from dropdown on #MainContent_DropDownList1
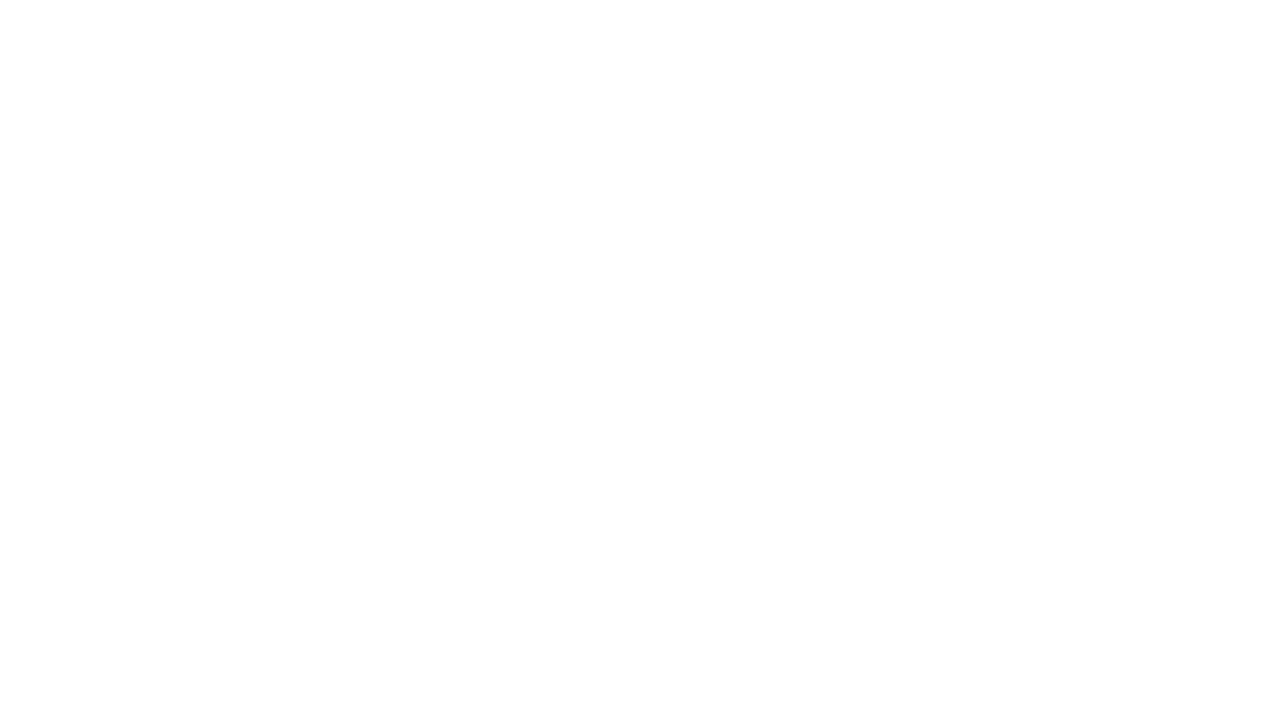

Waited 5 seconds for district dropdown to populate
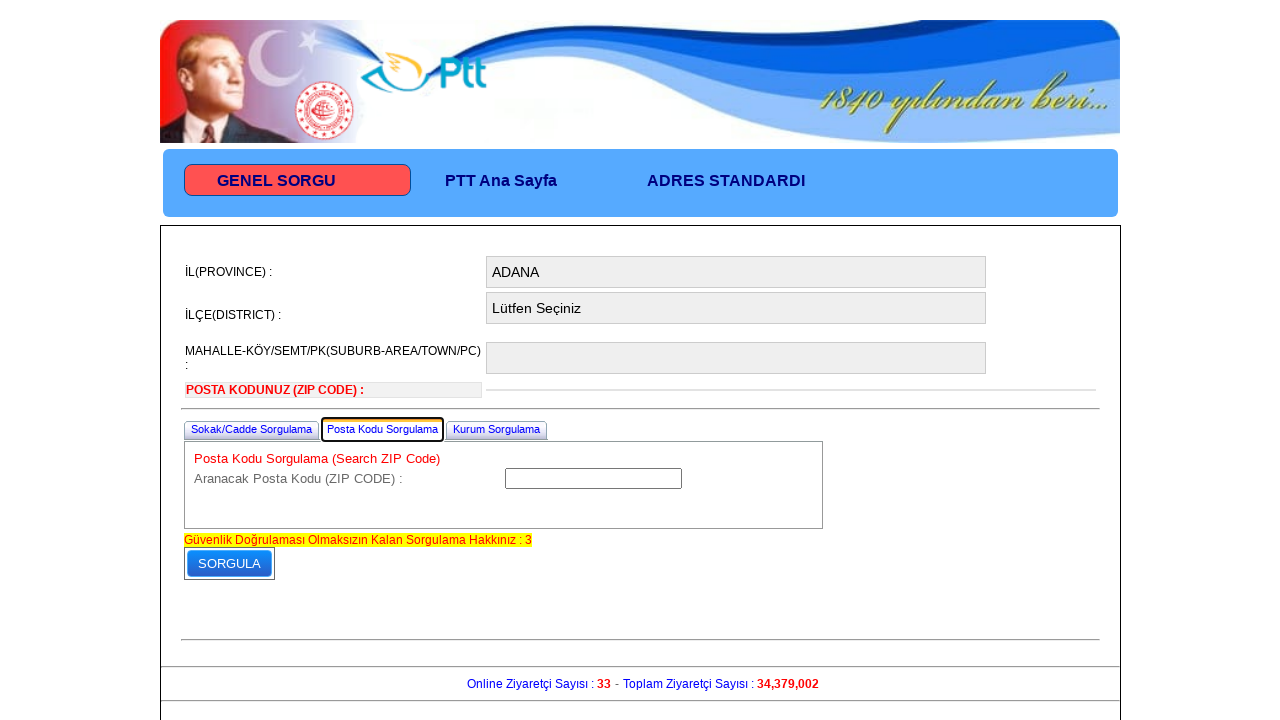

District dropdown selector loaded
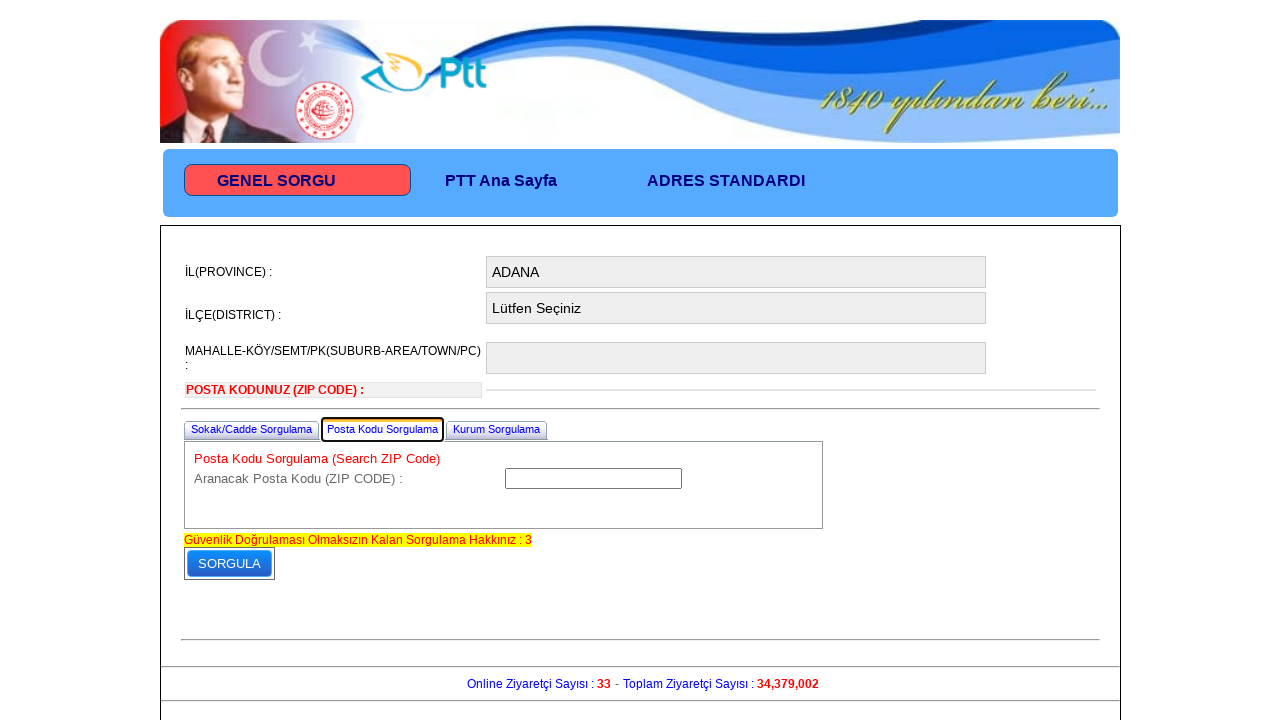

Evaluated district dropdown to find first valid option (value: 12)
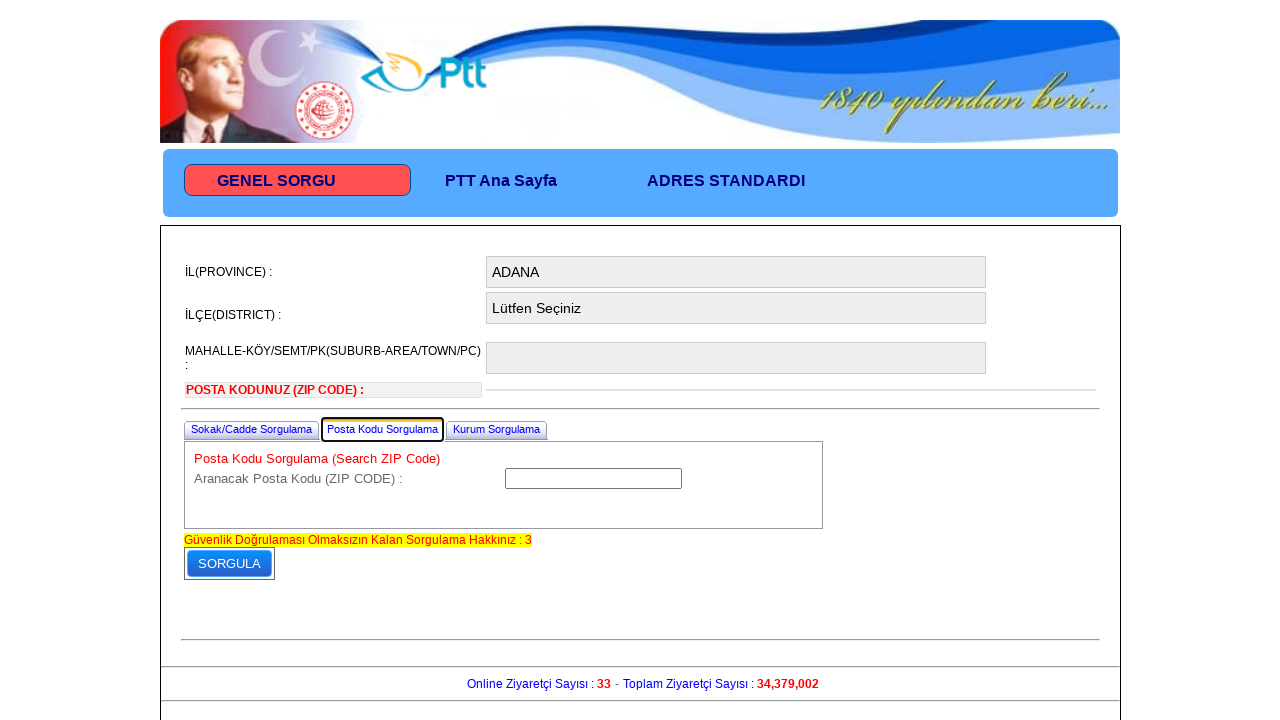

Selected district with value '12' from dropdown on #MainContent_DropDownList2
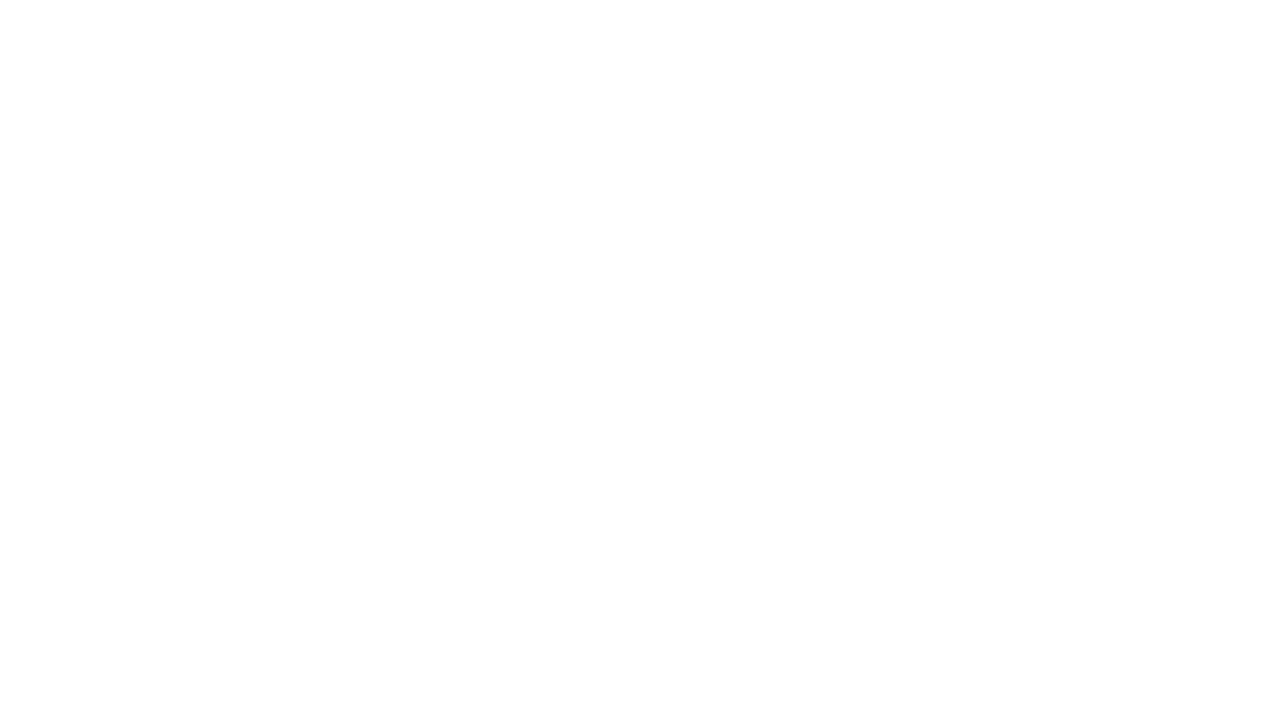

Waited 5 seconds for neighborhood dropdown to populate
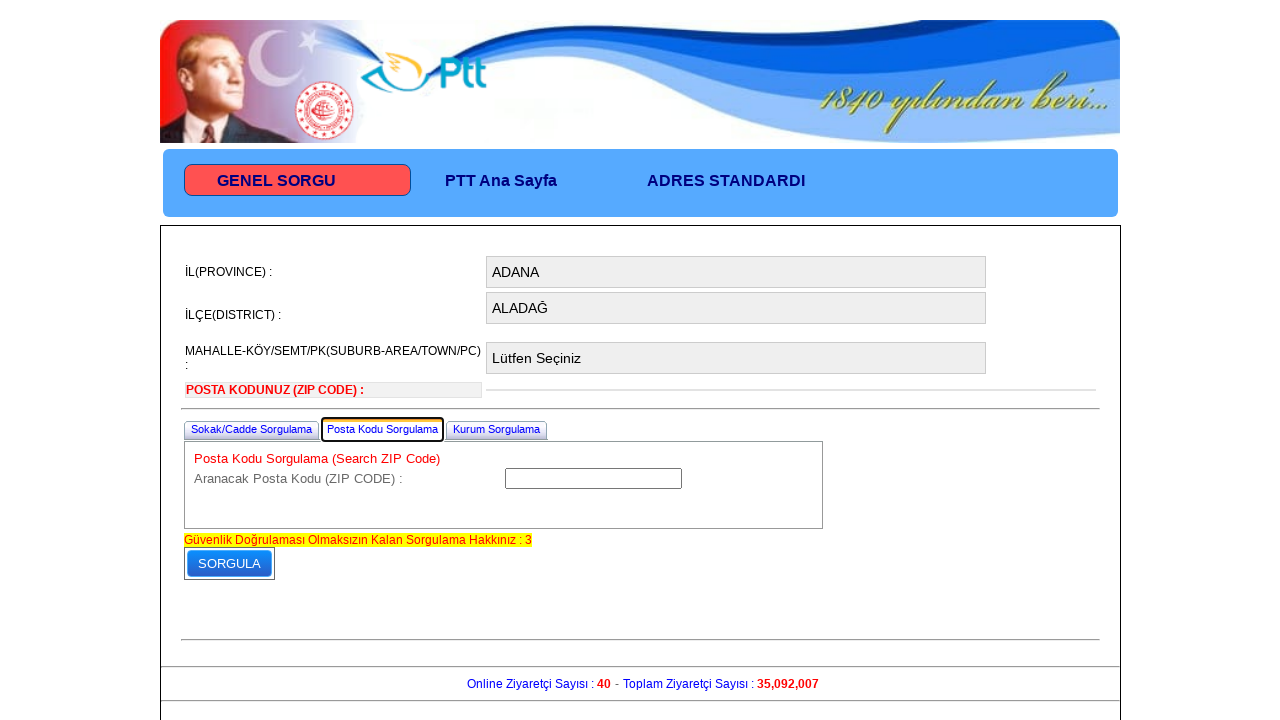

Neighborhood dropdown selector loaded
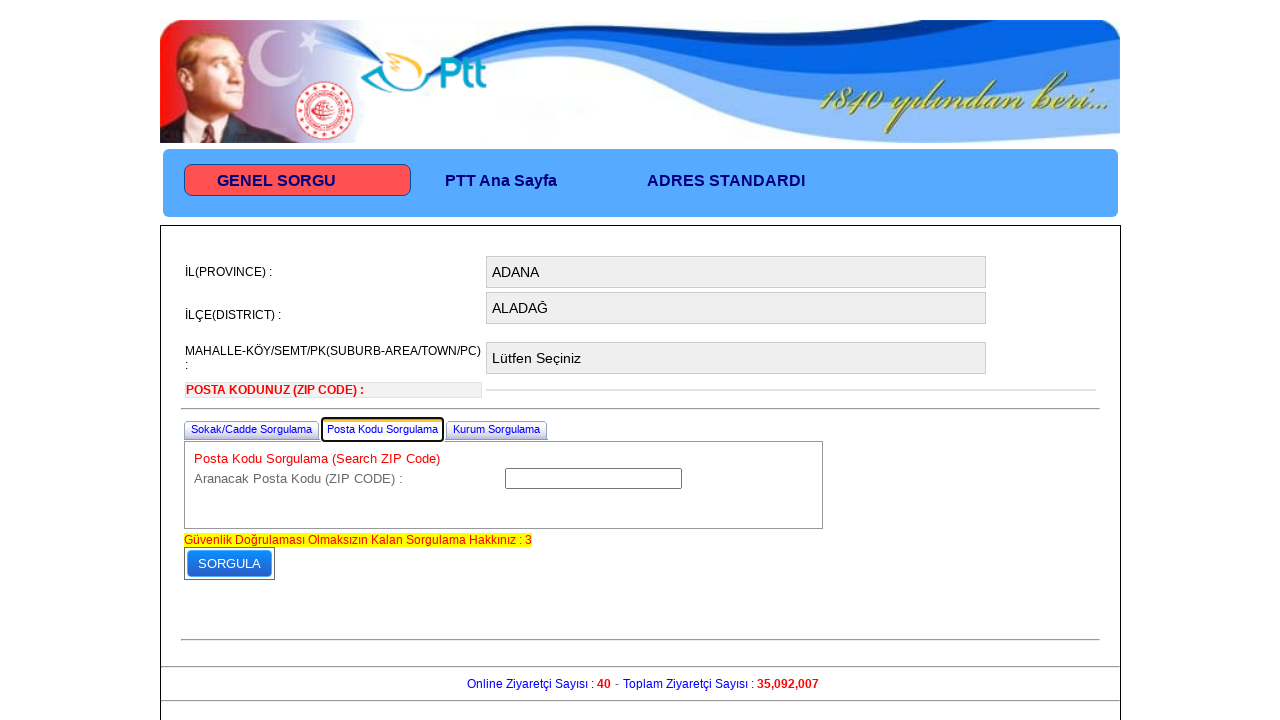

Evaluated neighborhood dropdown to find first valid option (value: 1/2)
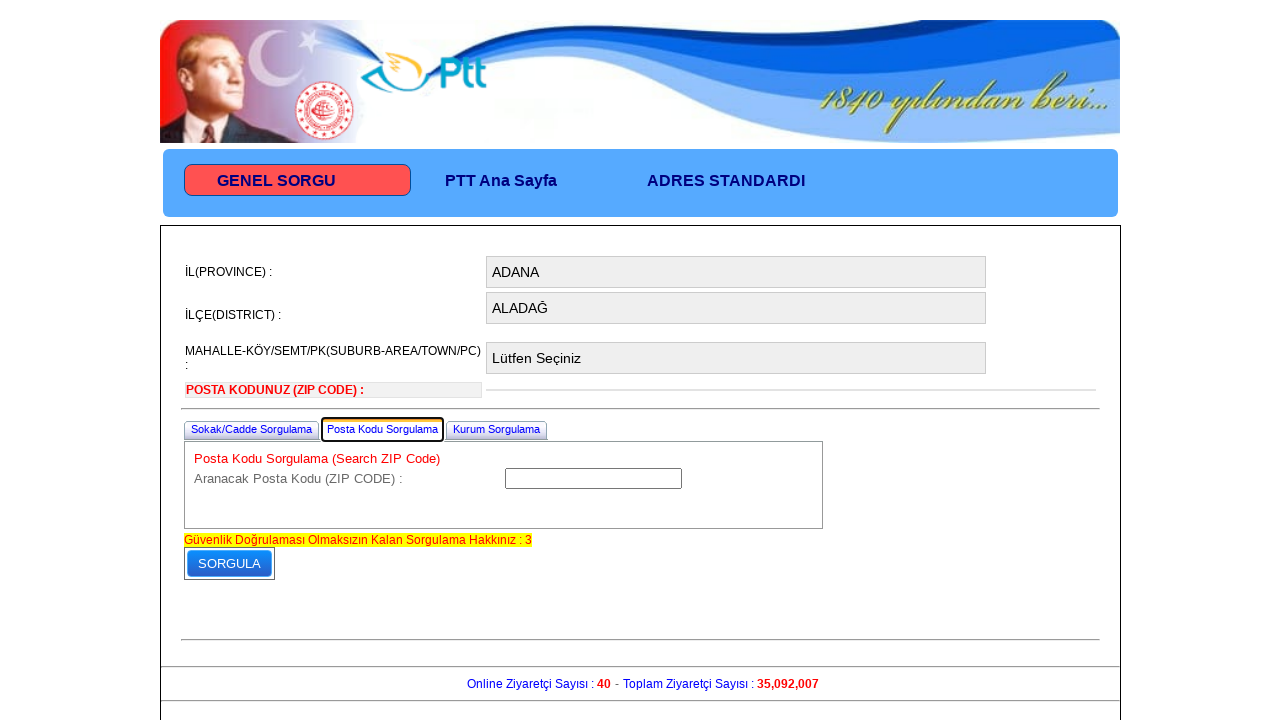

Selected neighborhood with value '1/2' from dropdown on #MainContent_DropDownList3
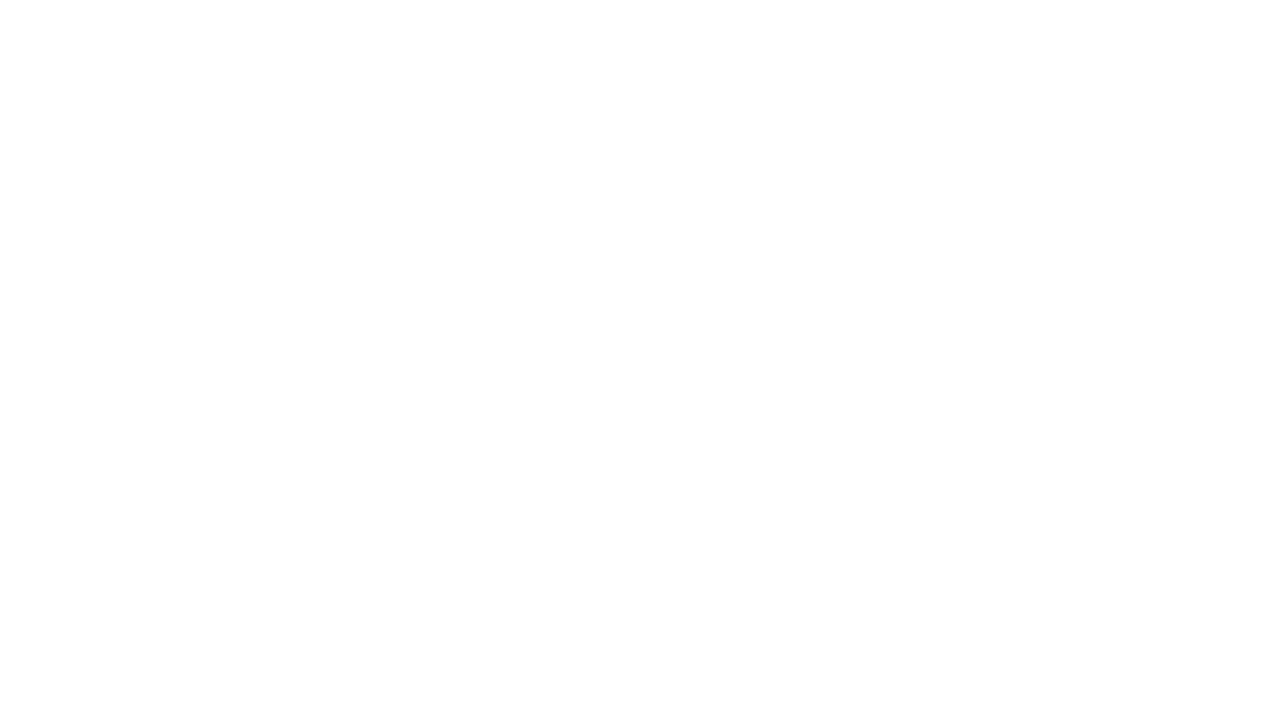

Waited 3 seconds before submitting query
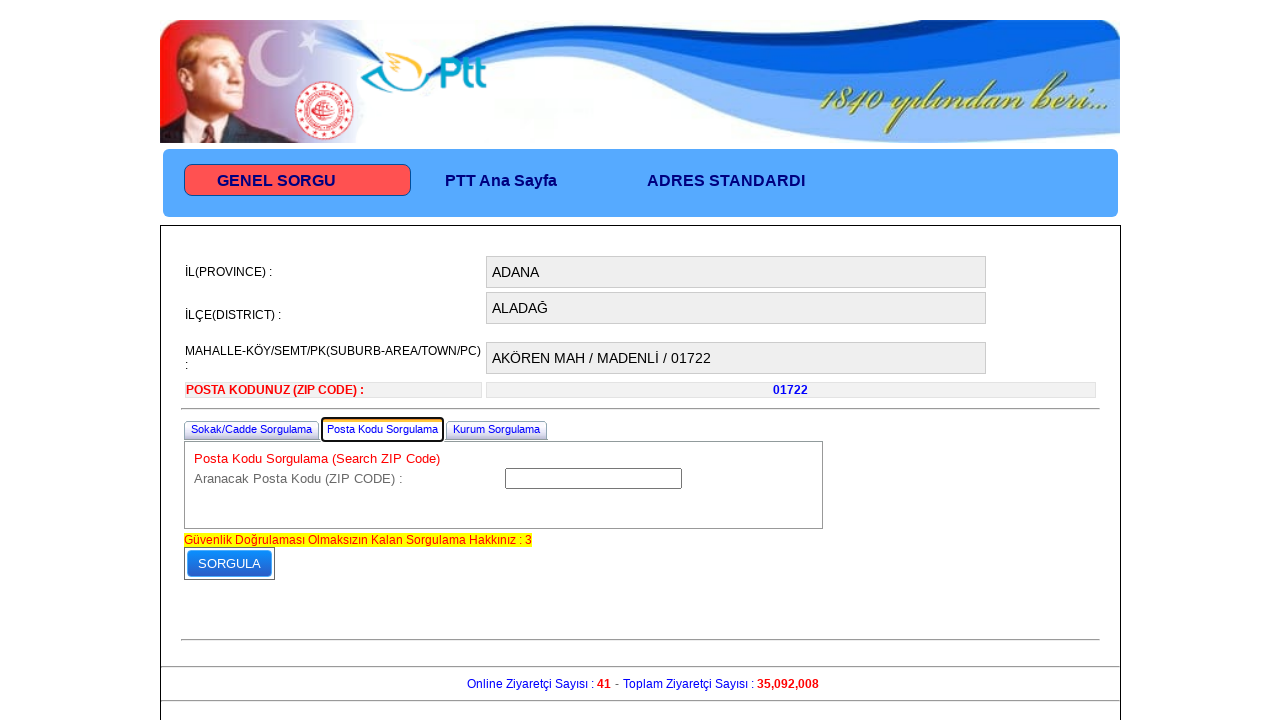

Clicked submit button to query postal code at (230, 564) on #MainContent_Button1
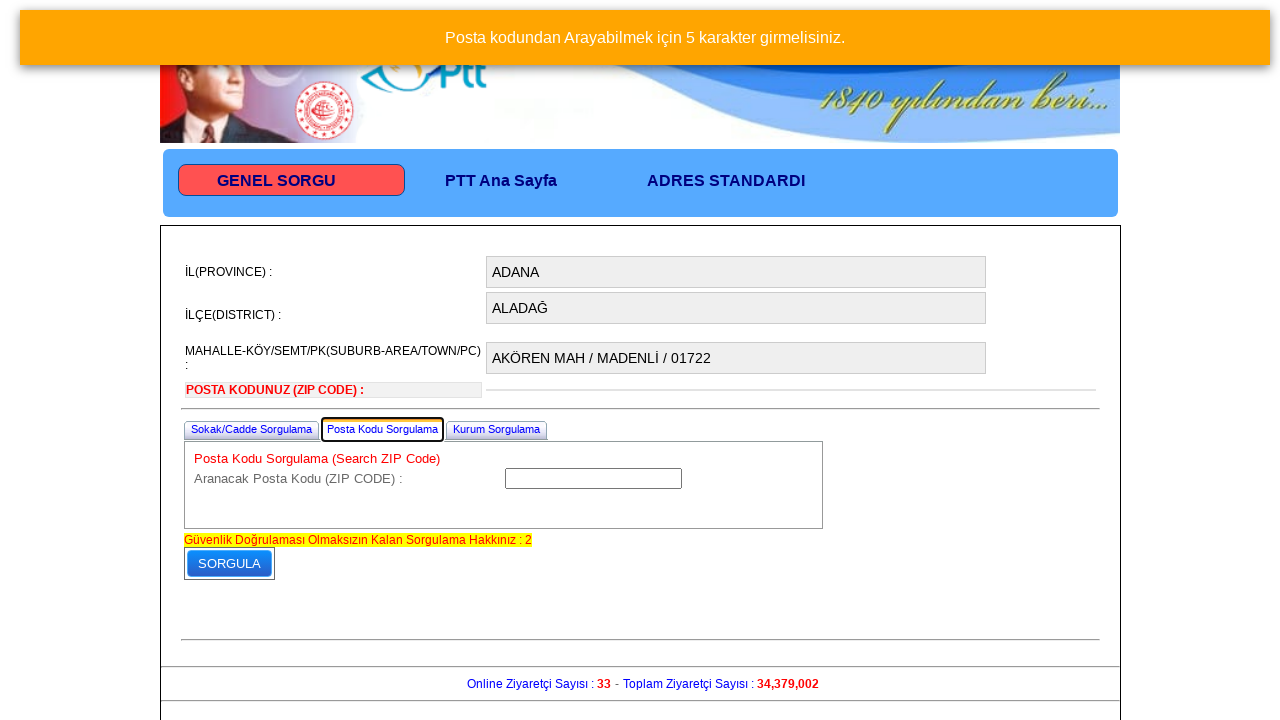

Waited 5 seconds for postal code results to load
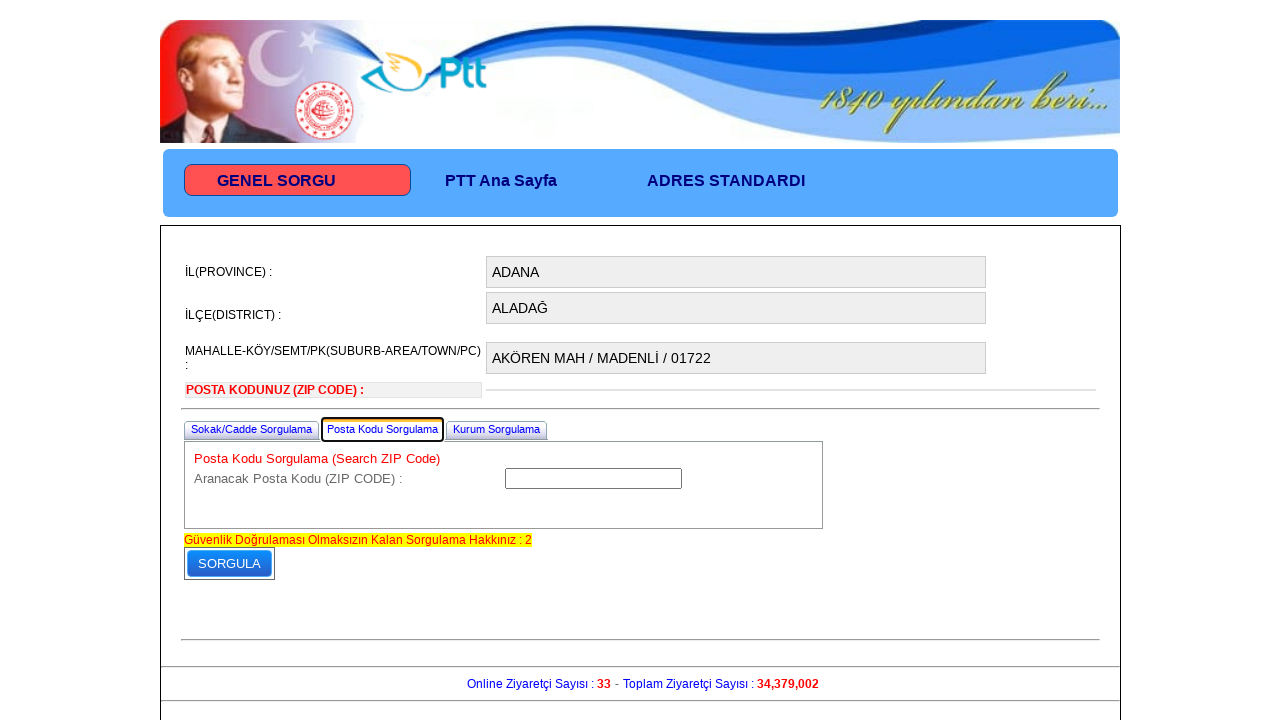

Verified that postal code (5-digit number) appears on page
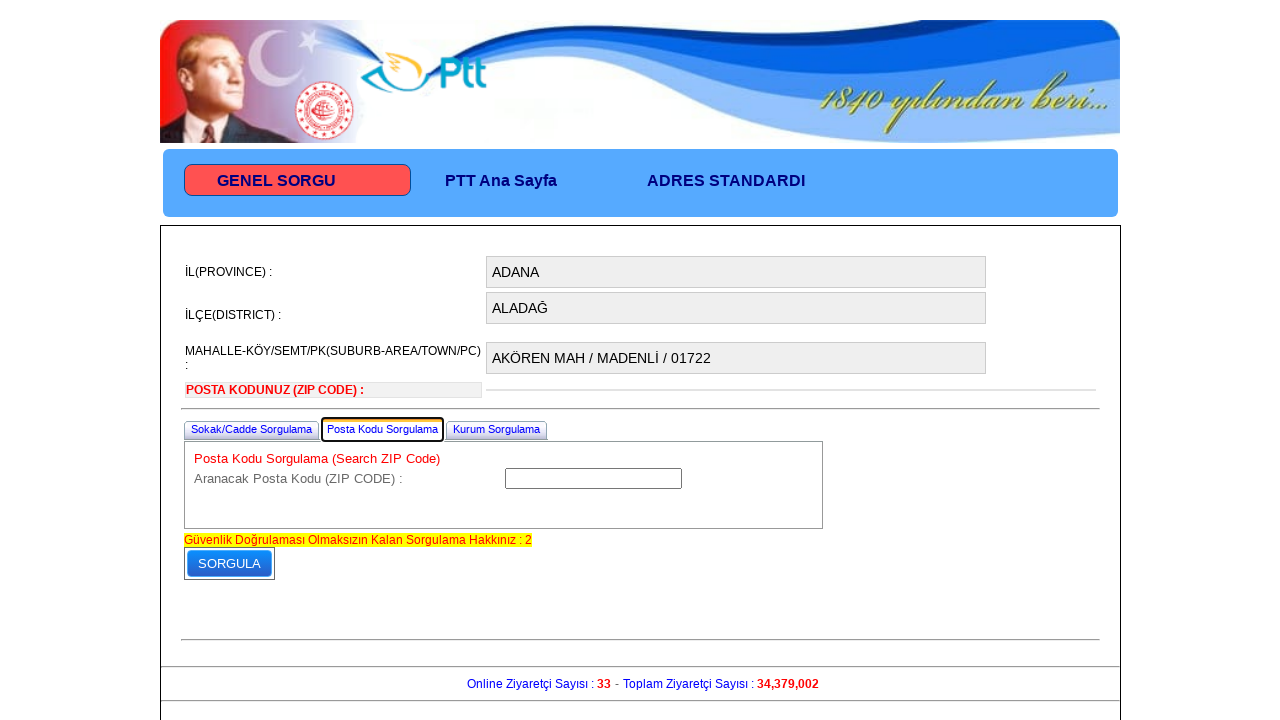

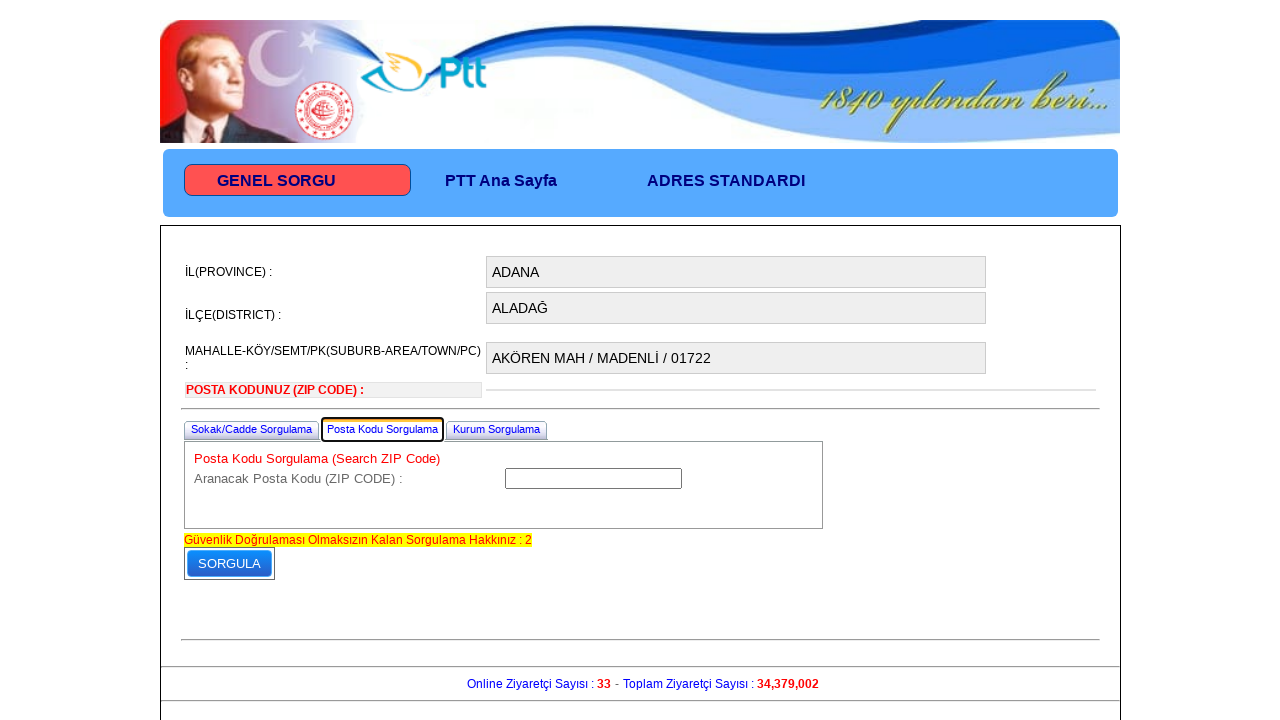